Tests drag and drop functionality by dragging an element from source to target location

Starting URL: http://jqueryui.com/droppable/

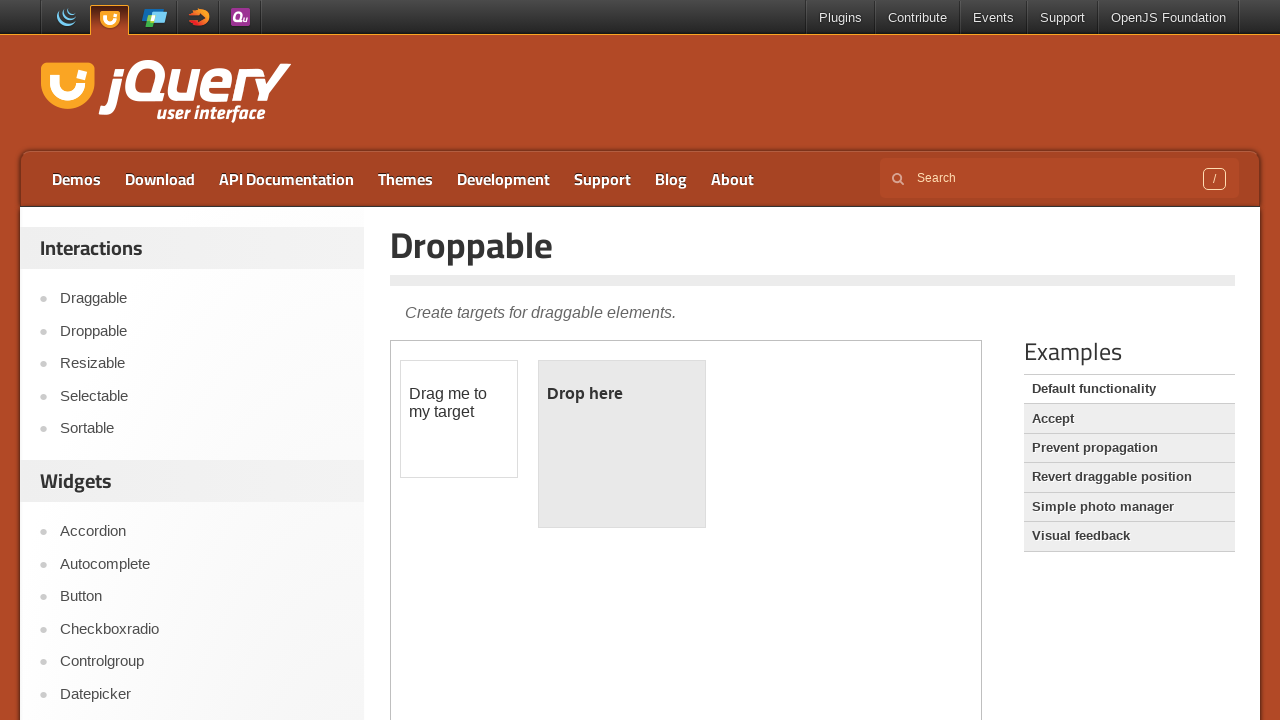

Located iframe containing drag and drop elements
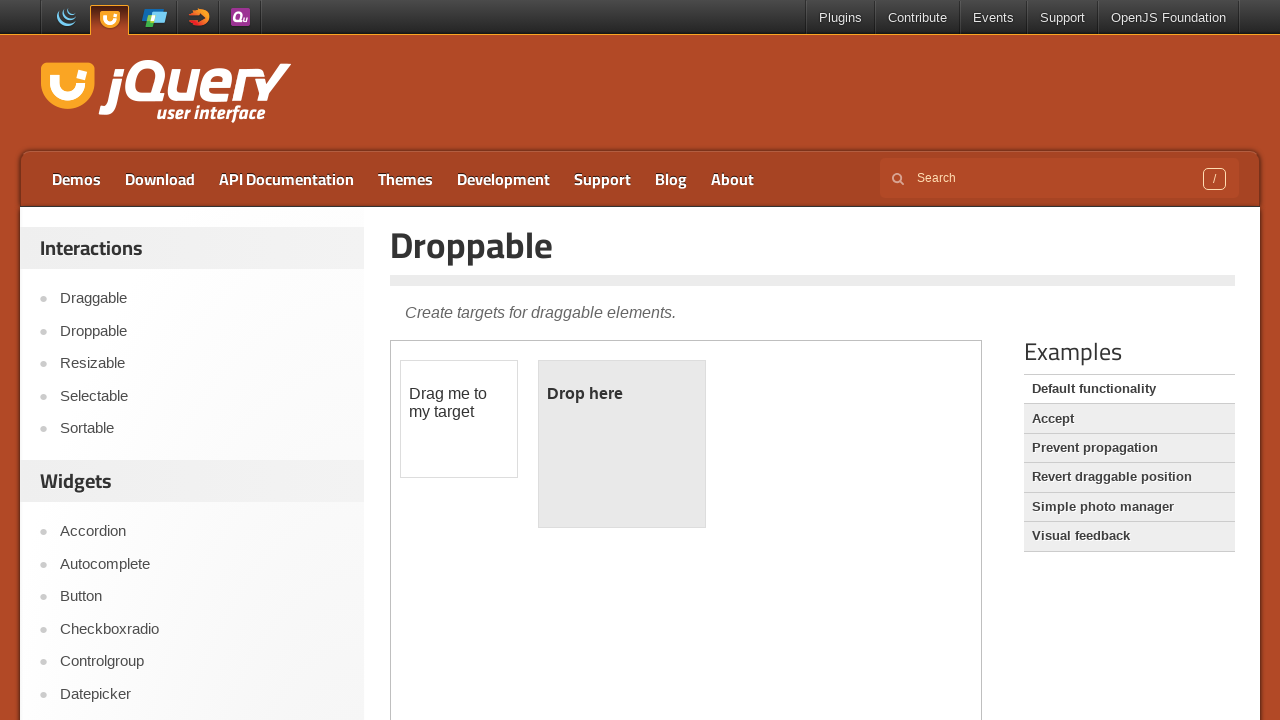

Dragged draggable element to droppable target at (622, 444)
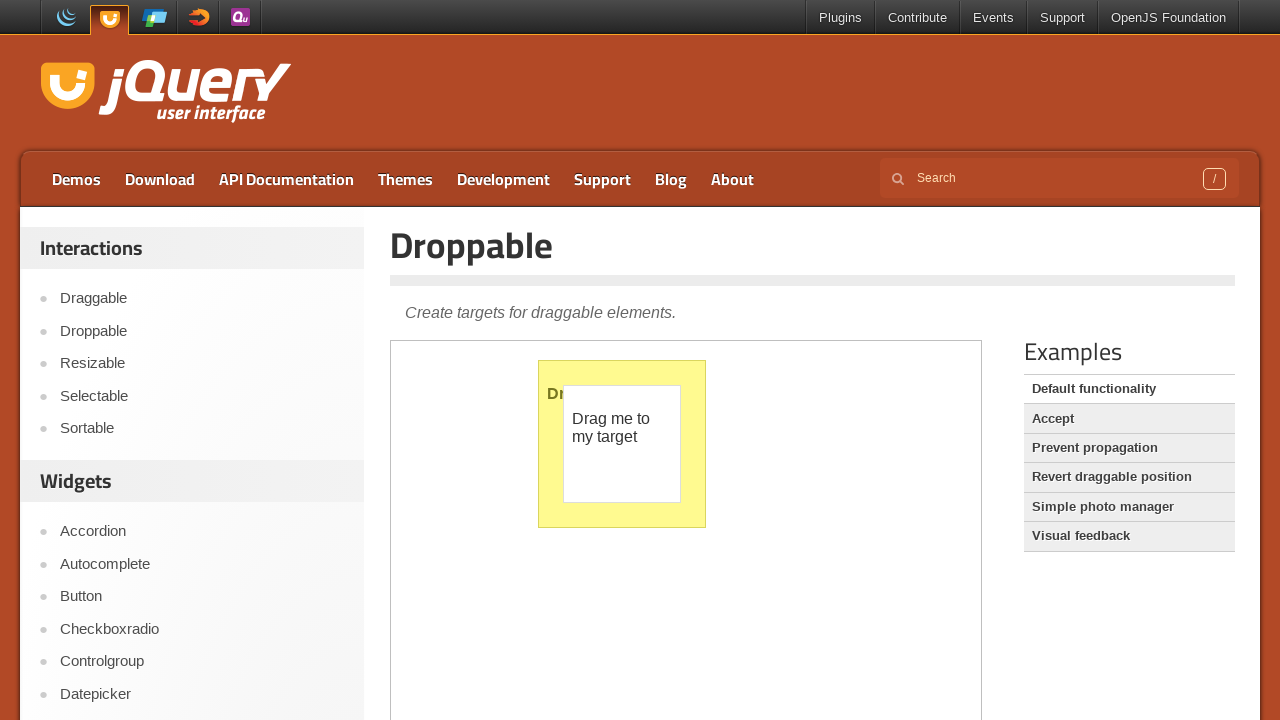

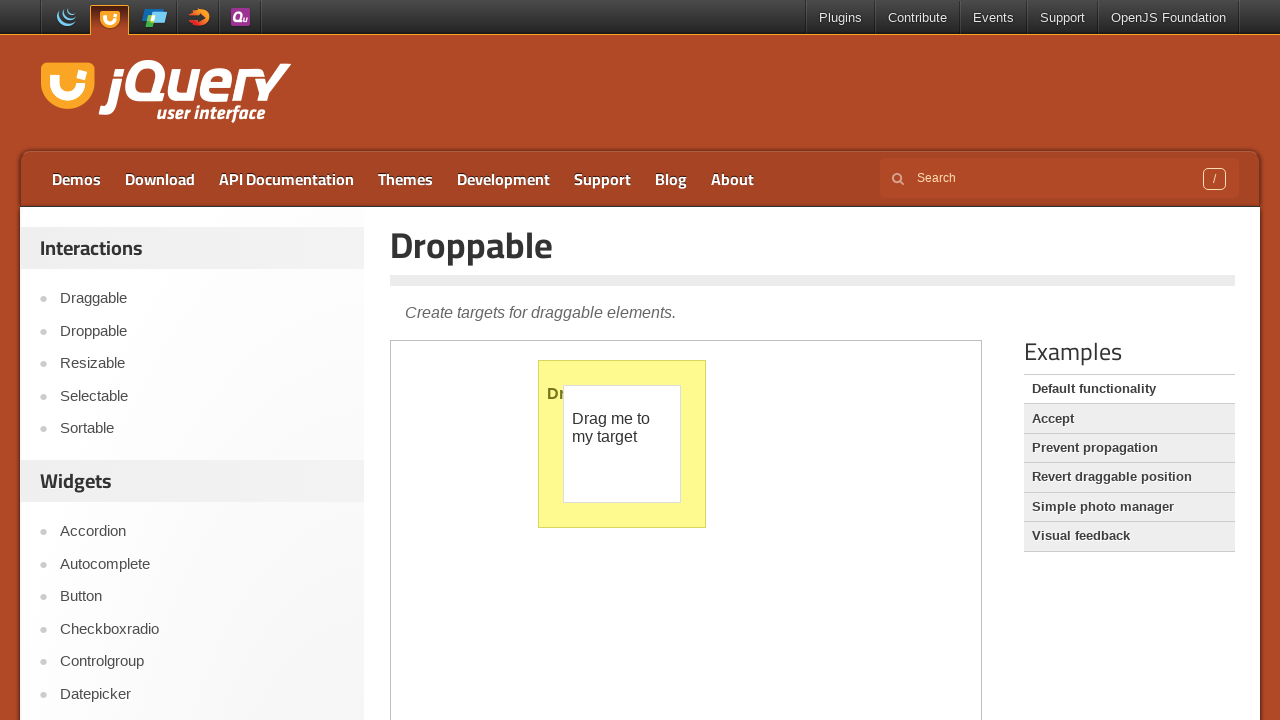